Opens a demo automation practice form page and verifies that the firstName input field has the expected placeholder attribute value.

Starting URL: https://demoqa.com/automation-practice-form

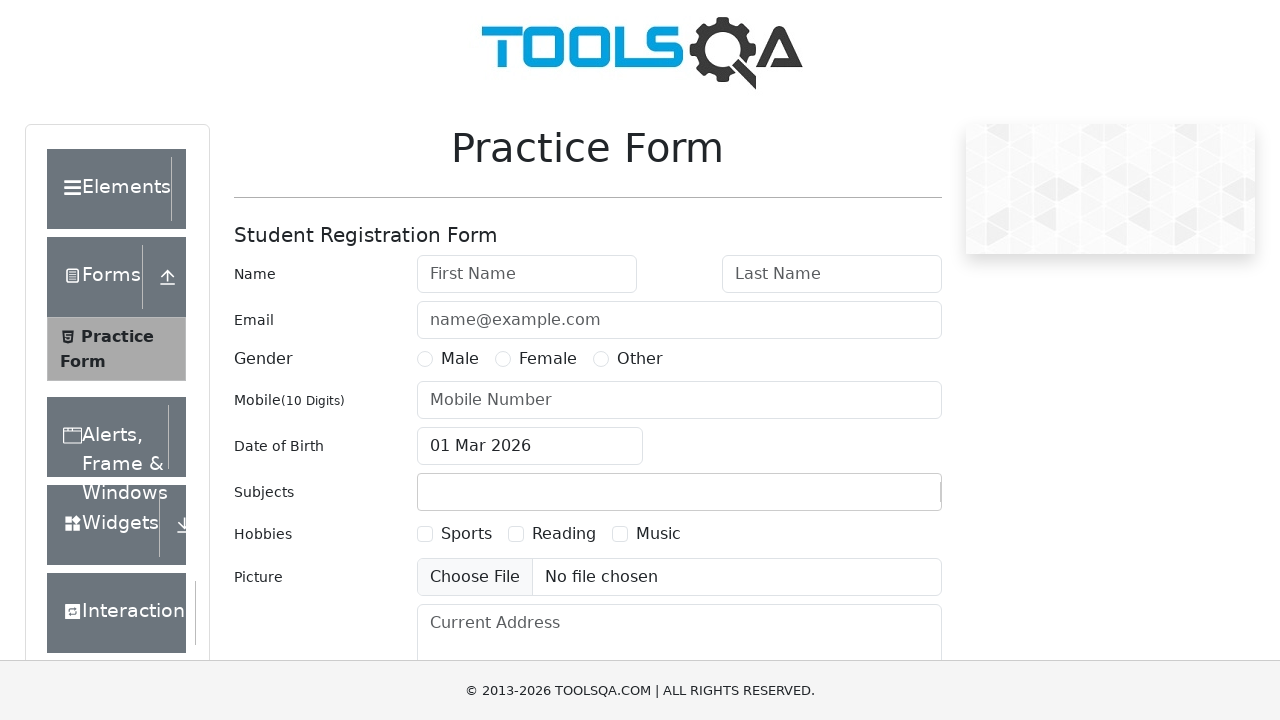

Navigated to demo automation practice form page
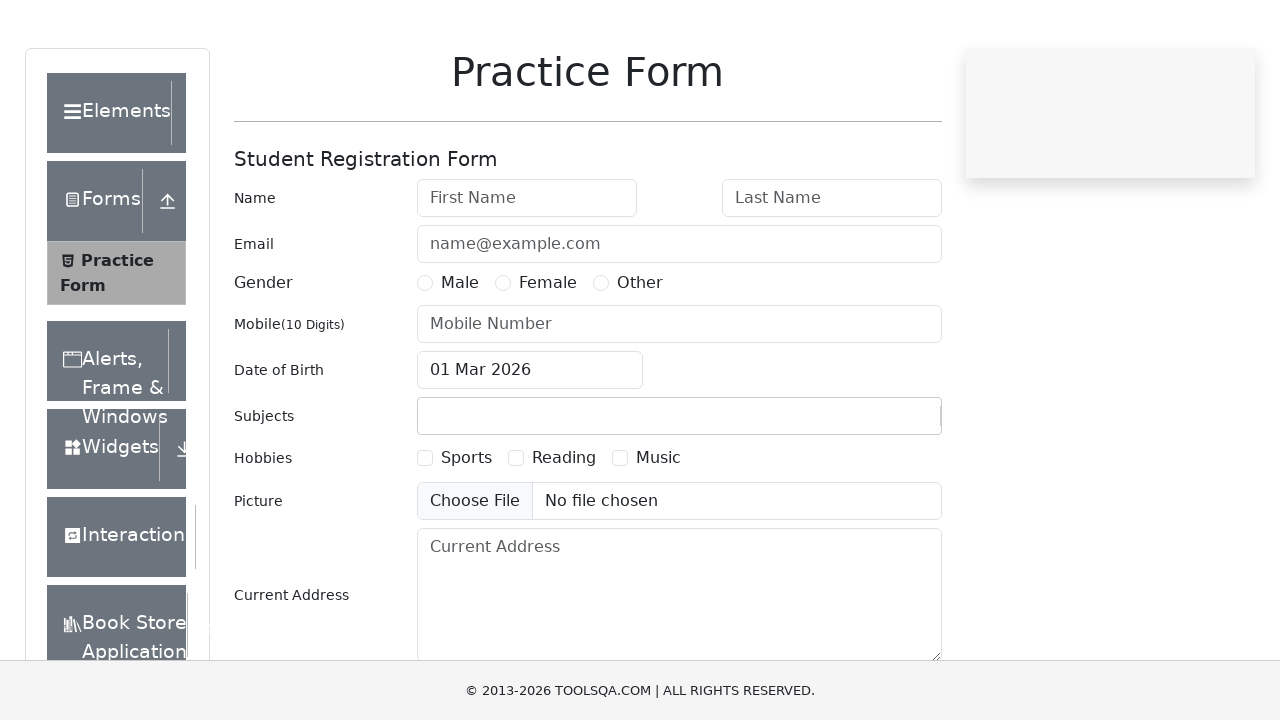

Waited for firstName input field to be visible
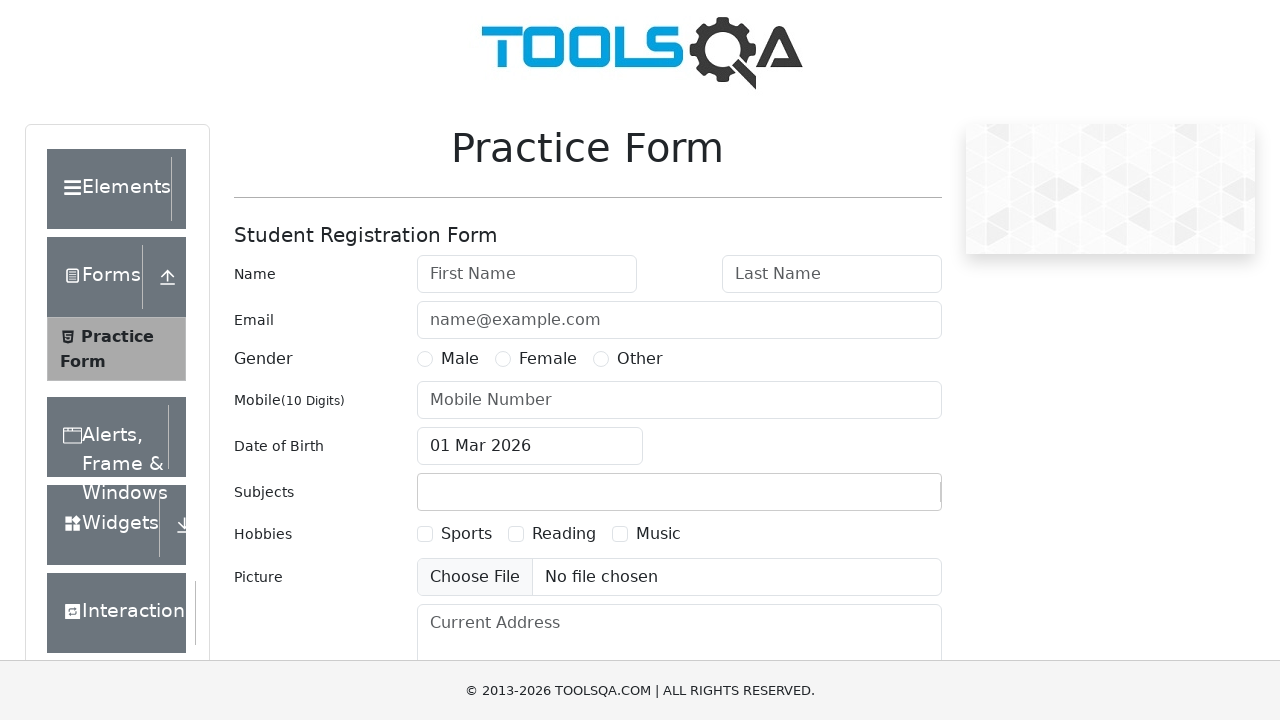

Retrieved placeholder attribute from firstName field
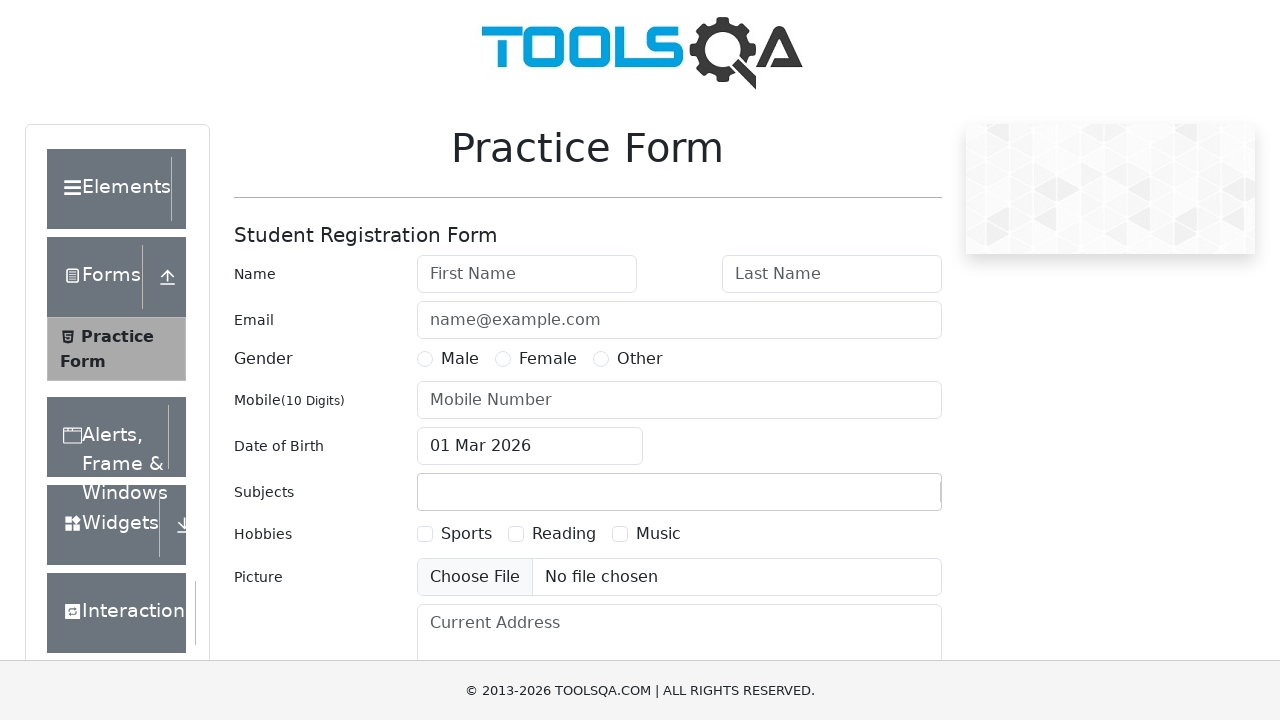

Verified firstName placeholder attribute equals 'First Name'
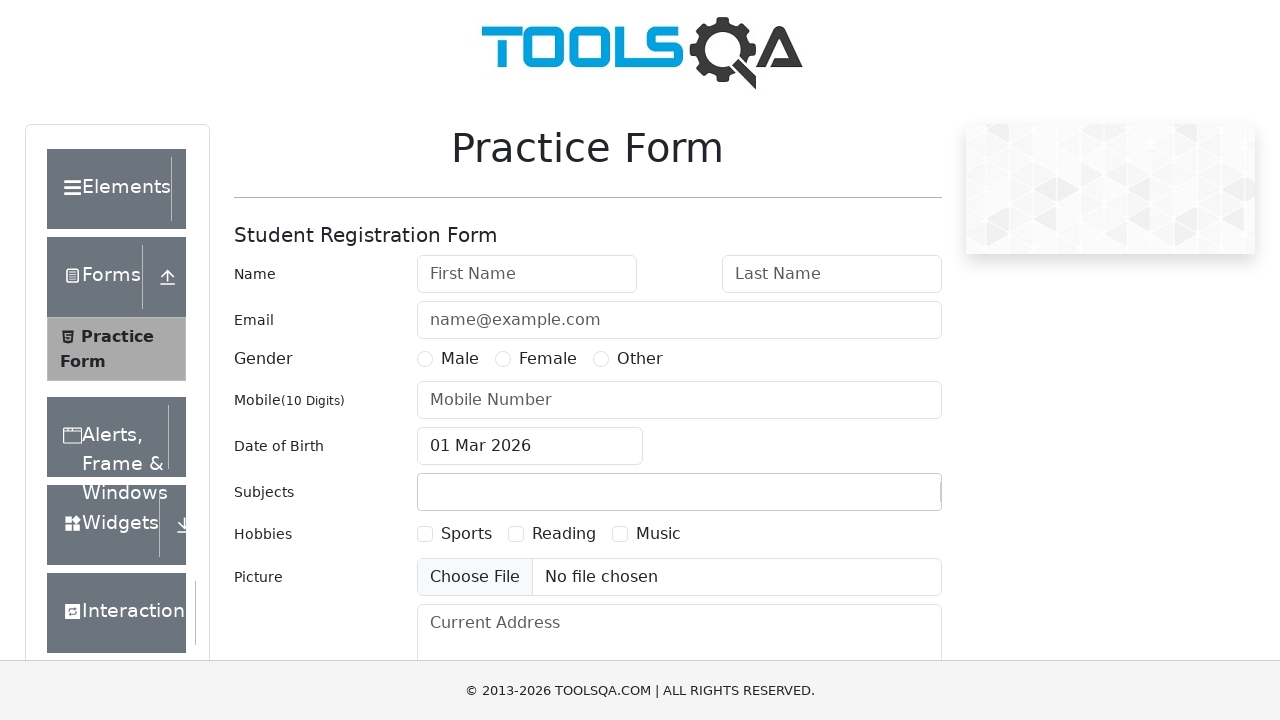

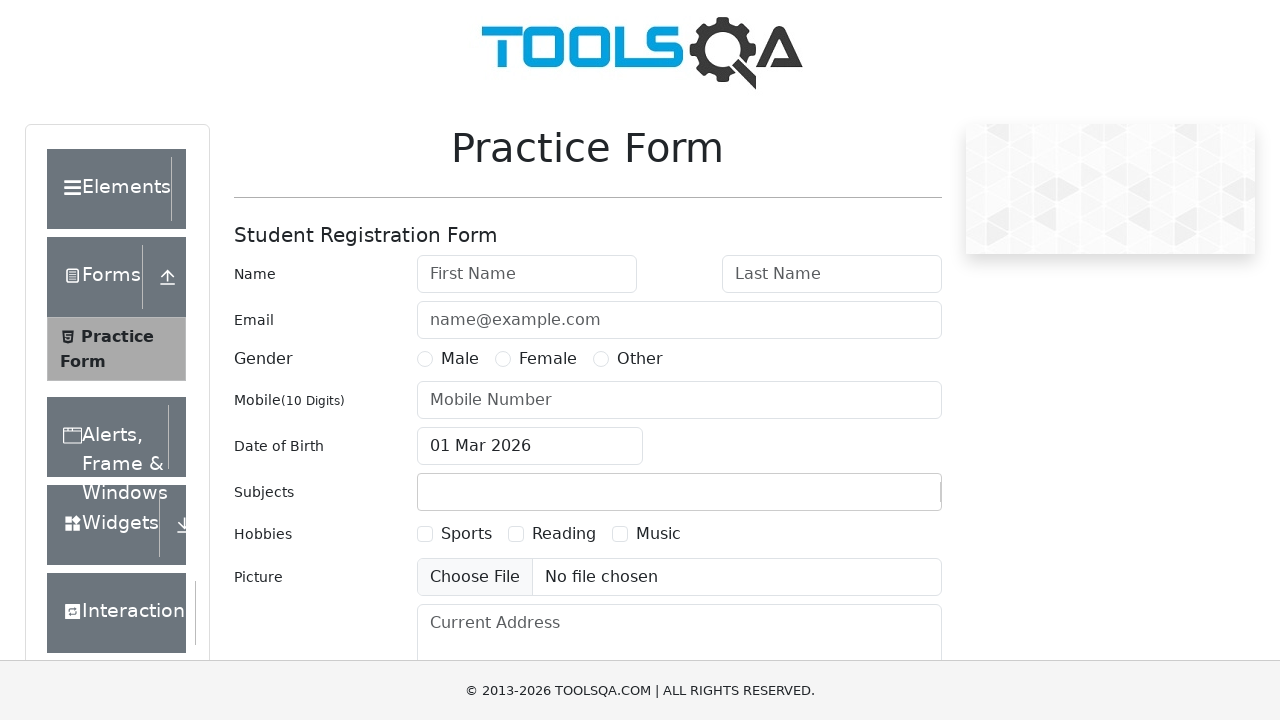